Tests highlighting an element on a page by finding a specific element by ID and visually verifying it can be located on a large page with many elements.

Starting URL: http://the-internet.herokuapp.com/large

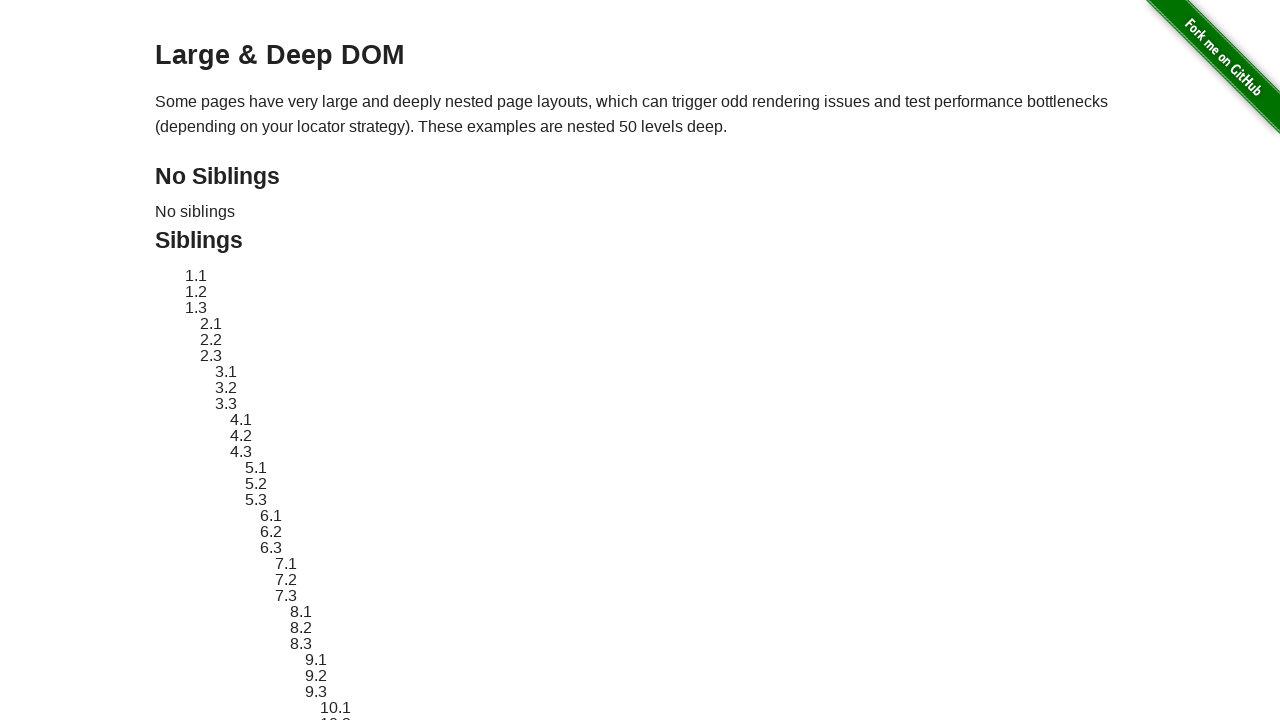

Waited for target element #sibling-2.3 to be present on the large page
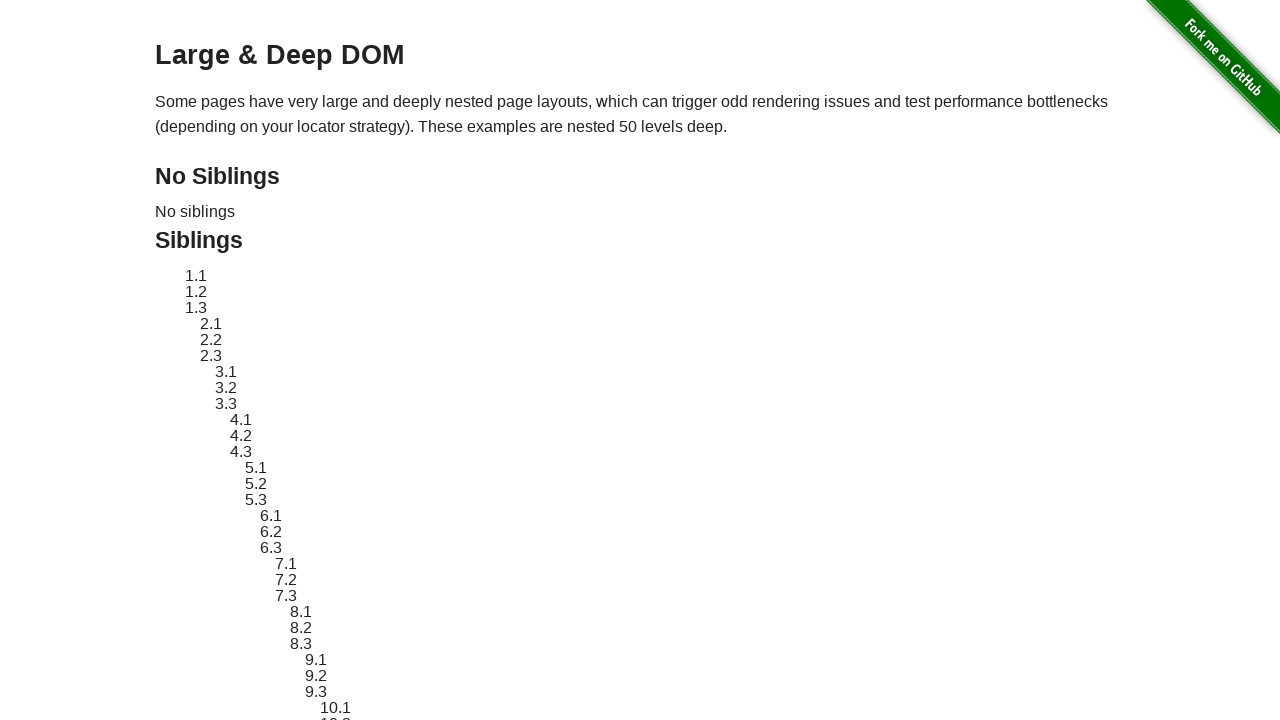

Located the target element #sibling-2.3
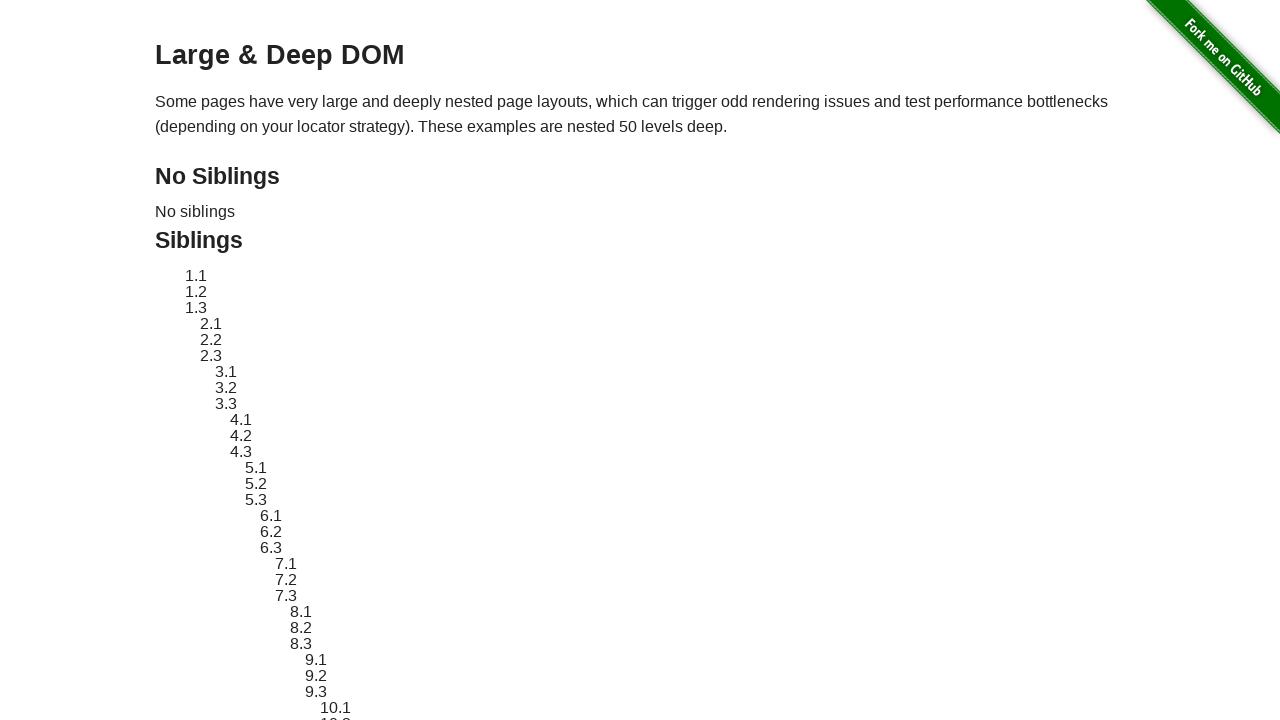

Applied red dashed border highlight to target element
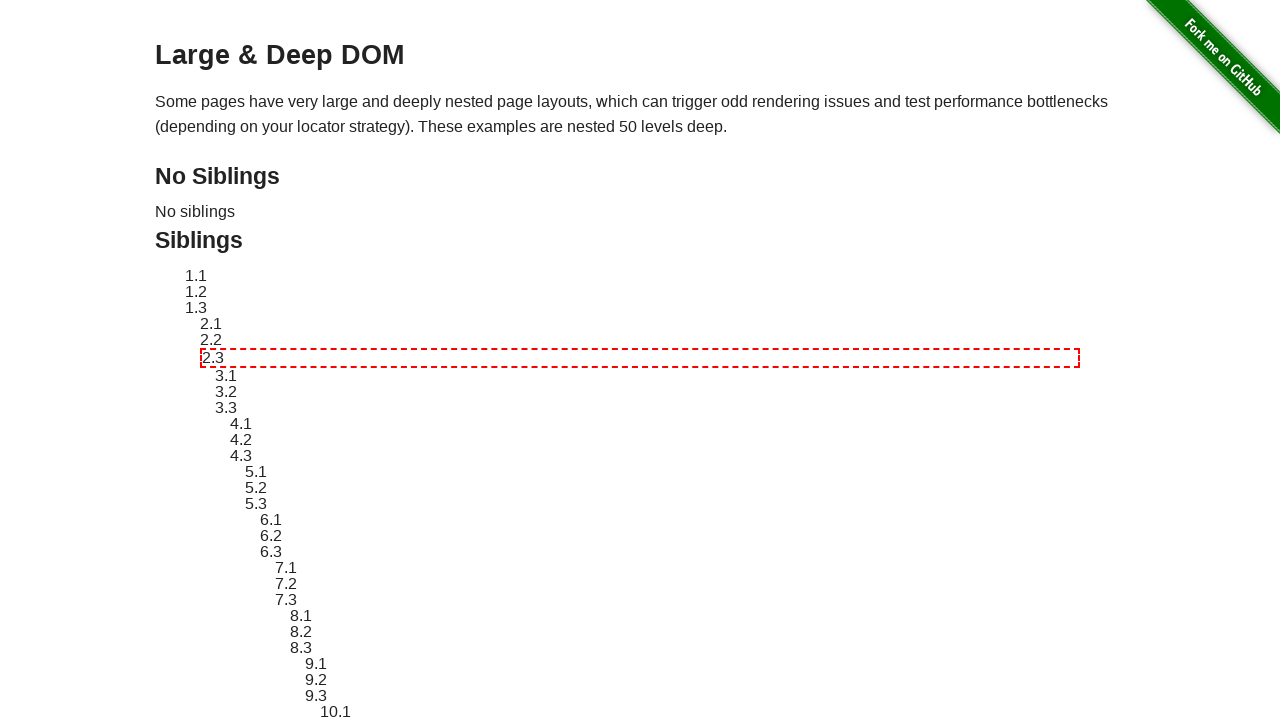

Waited 2 seconds to observe the highlight effect on the target element
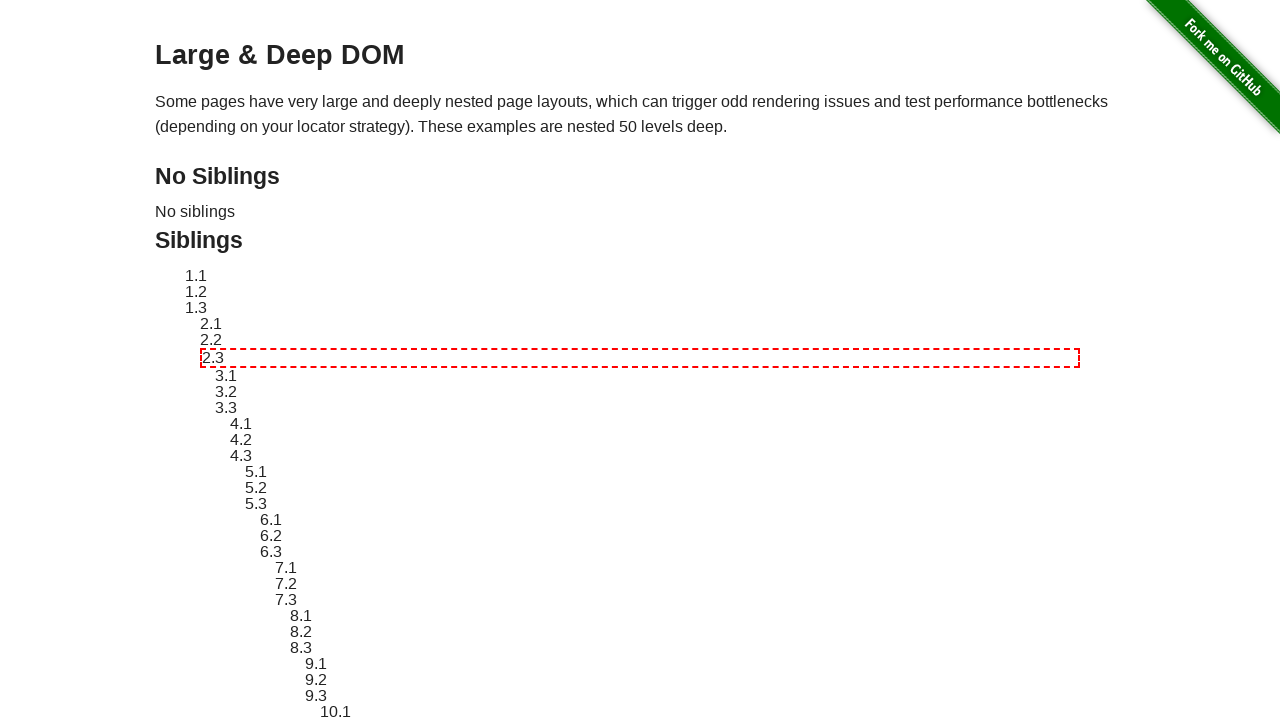

Reverted the highlight styles on the target element
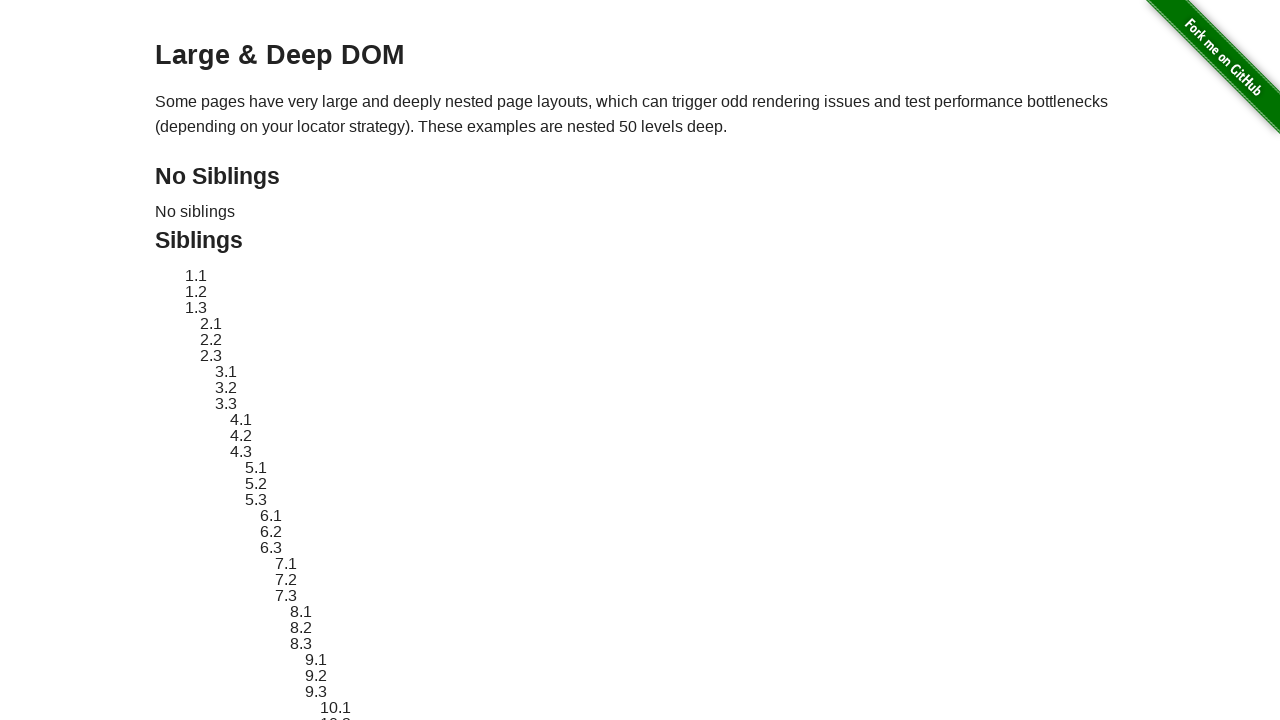

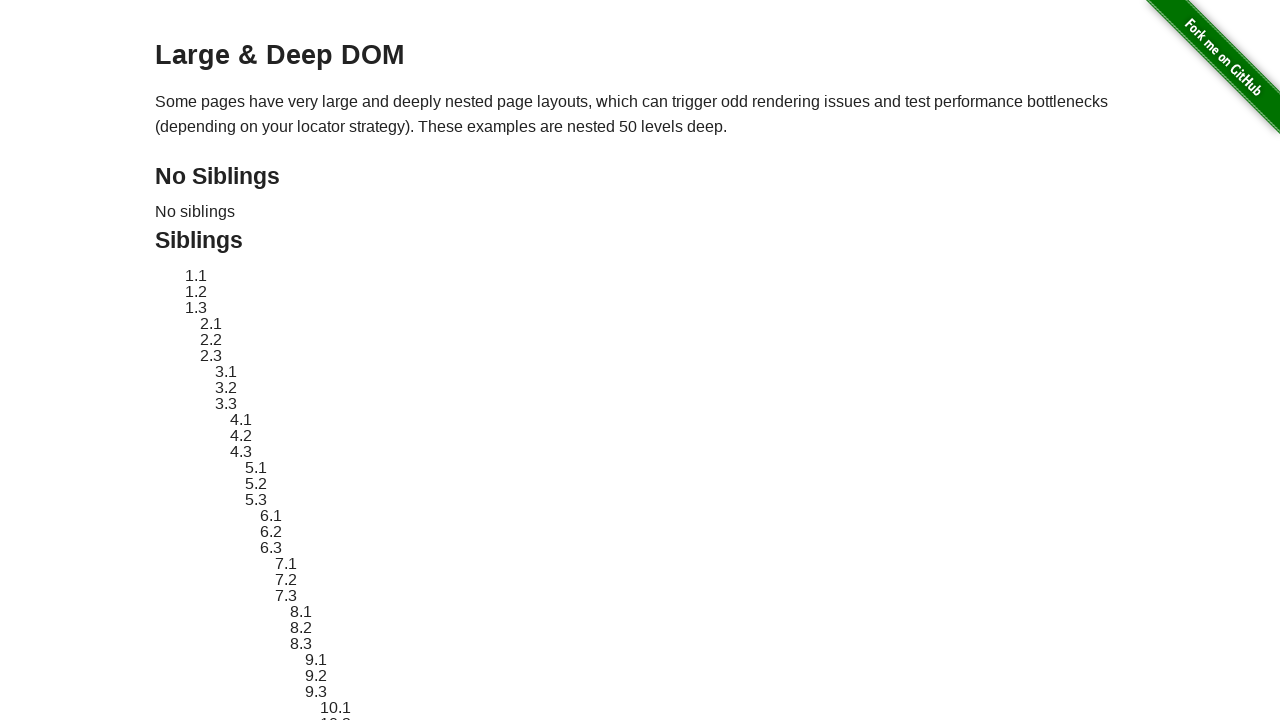